Tests dropdown selection functionality by navigating to a practice page and selecting the third option (index 2) from a car selection dropdown.

Starting URL: https://www.letskodeit.com/practice

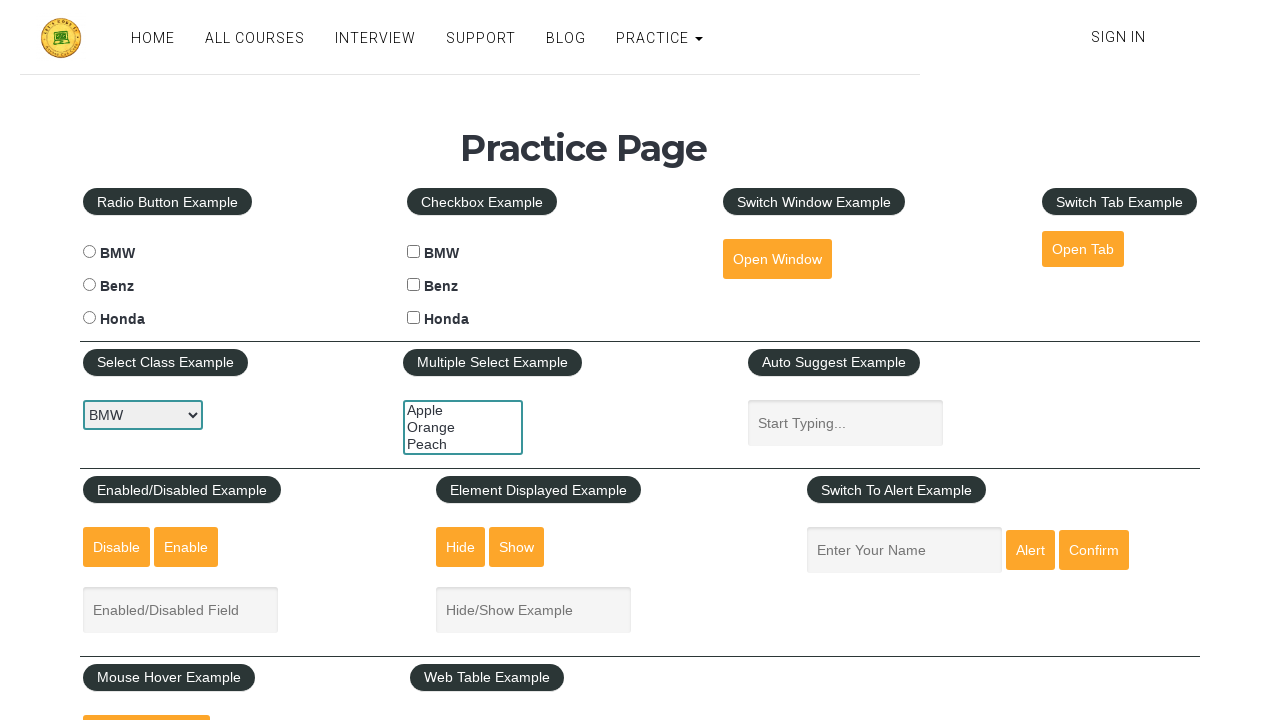

Navigated to practice page at https://www.letskodeit.com/practice
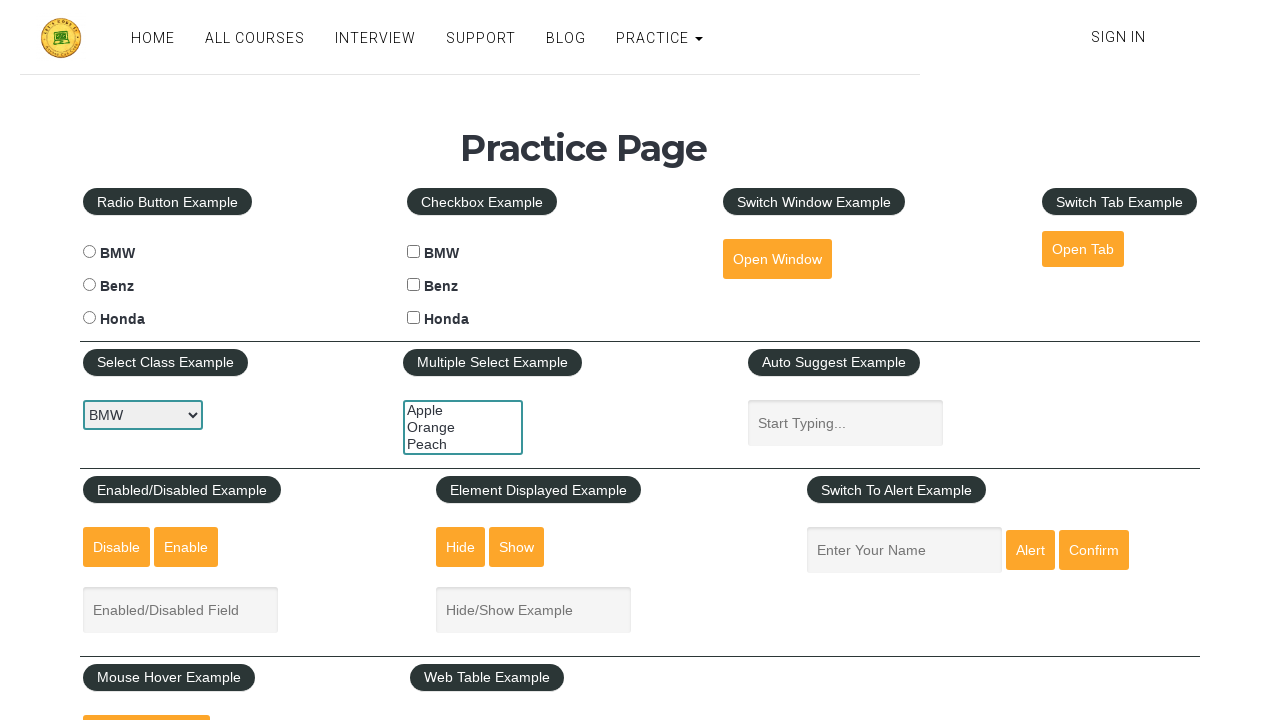

Selected the third option (index 2) from the car selection dropdown on #carselect
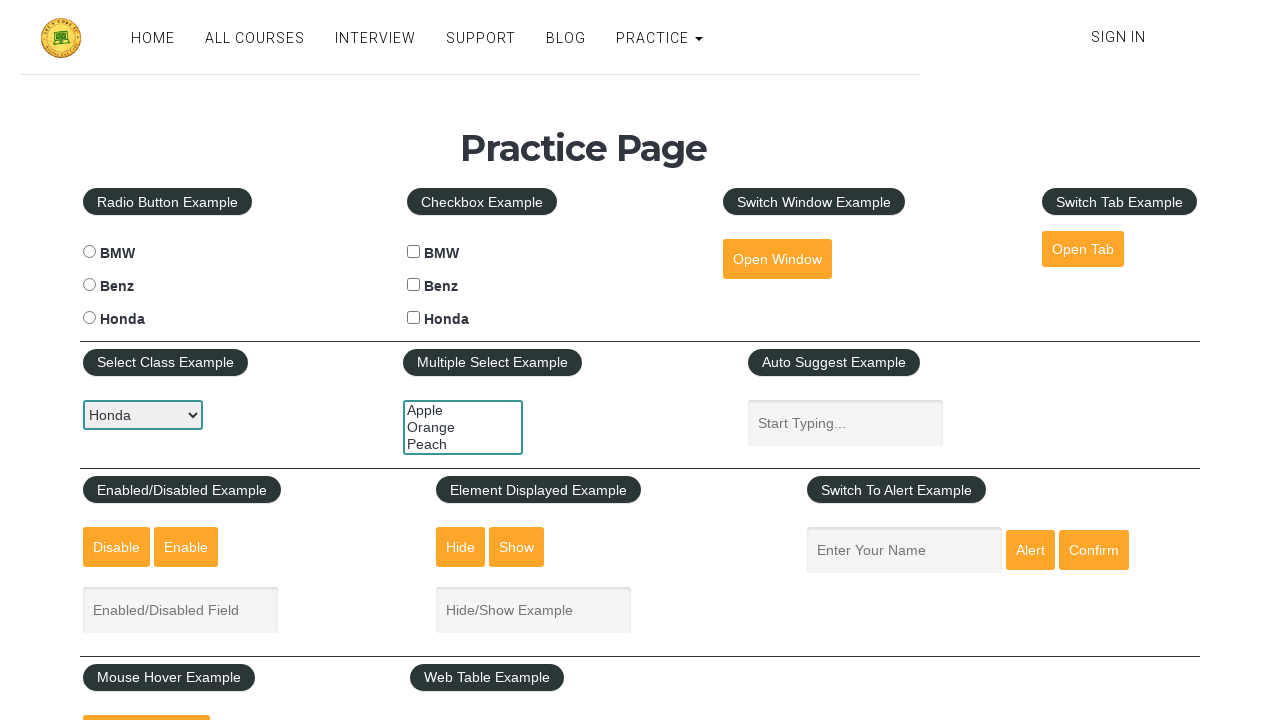

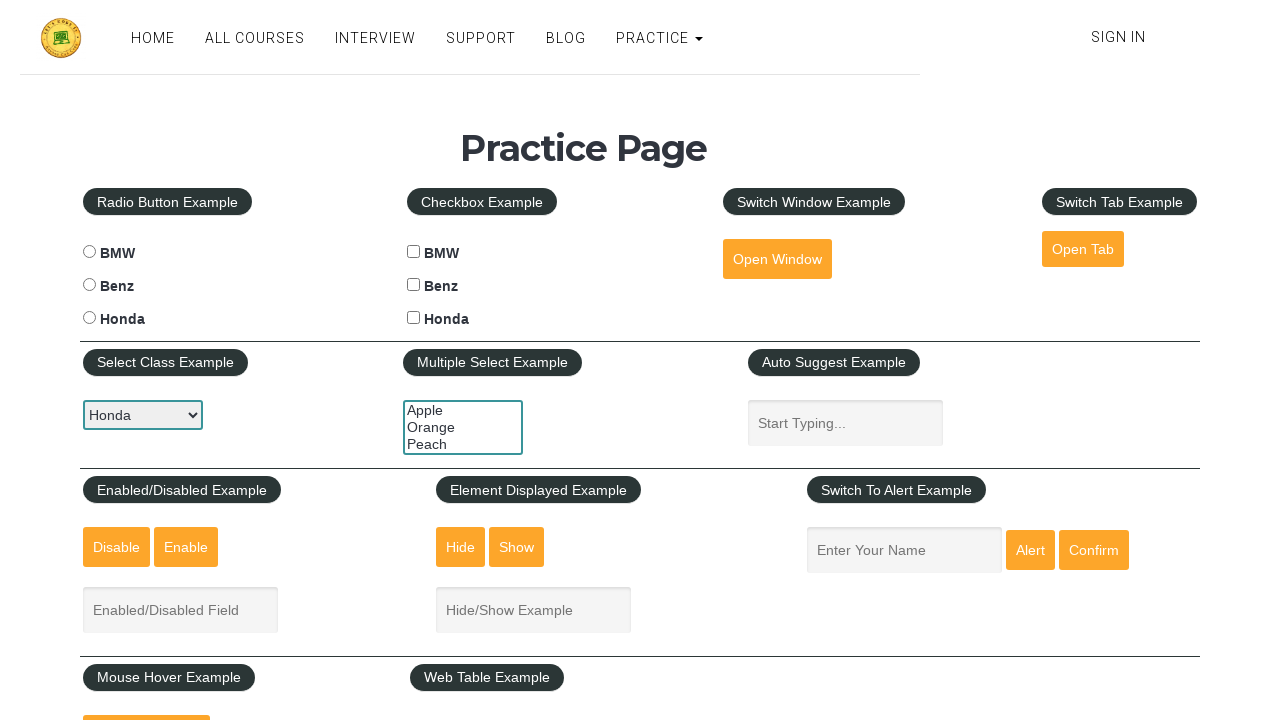